Navigates to a product in the Accessories category

Starting URL: https://atid.store/

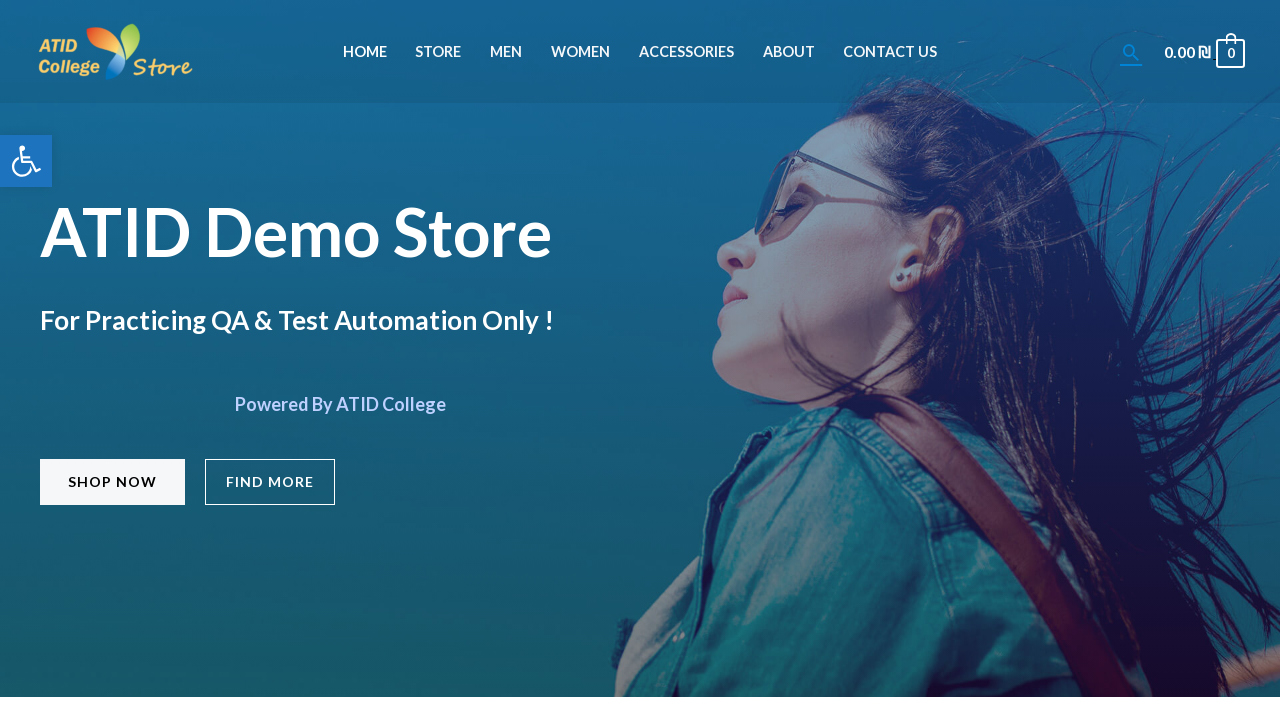

Clicked on Accessories category at (686, 52) on text=Accessories
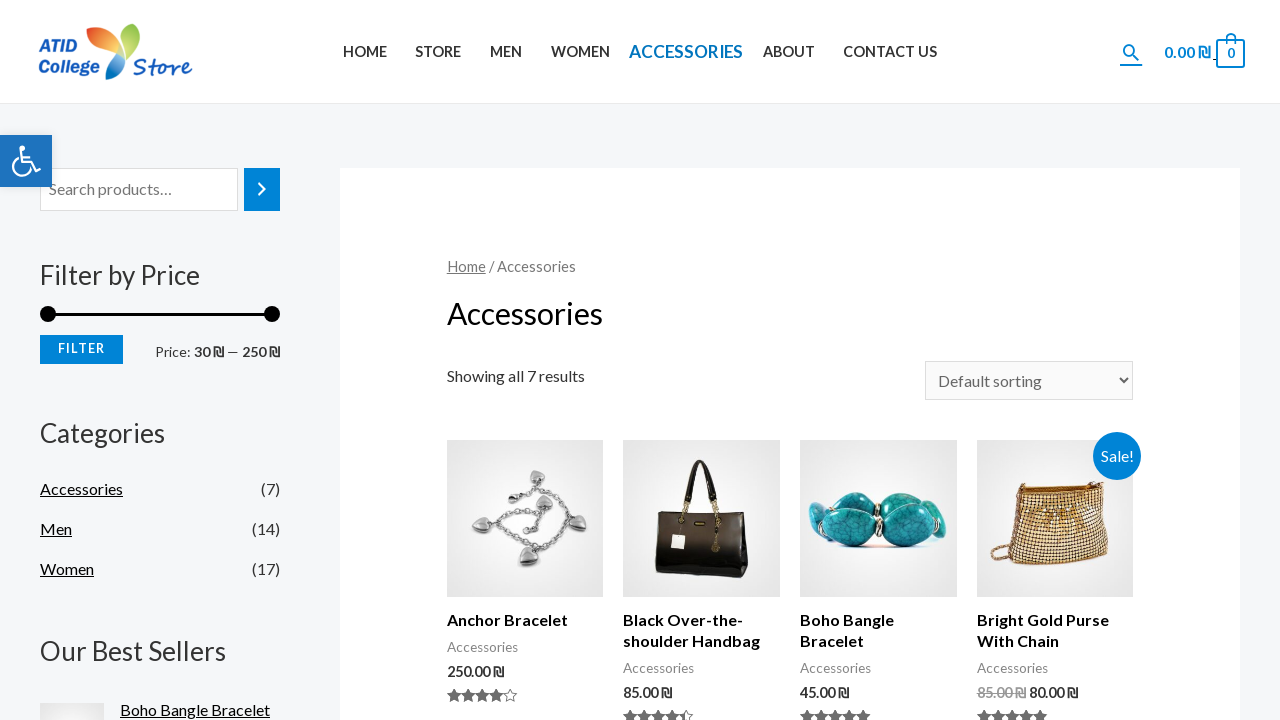

Clicked on Anchor Bracelet product at (525, 620) on text=Anchor Bracelet
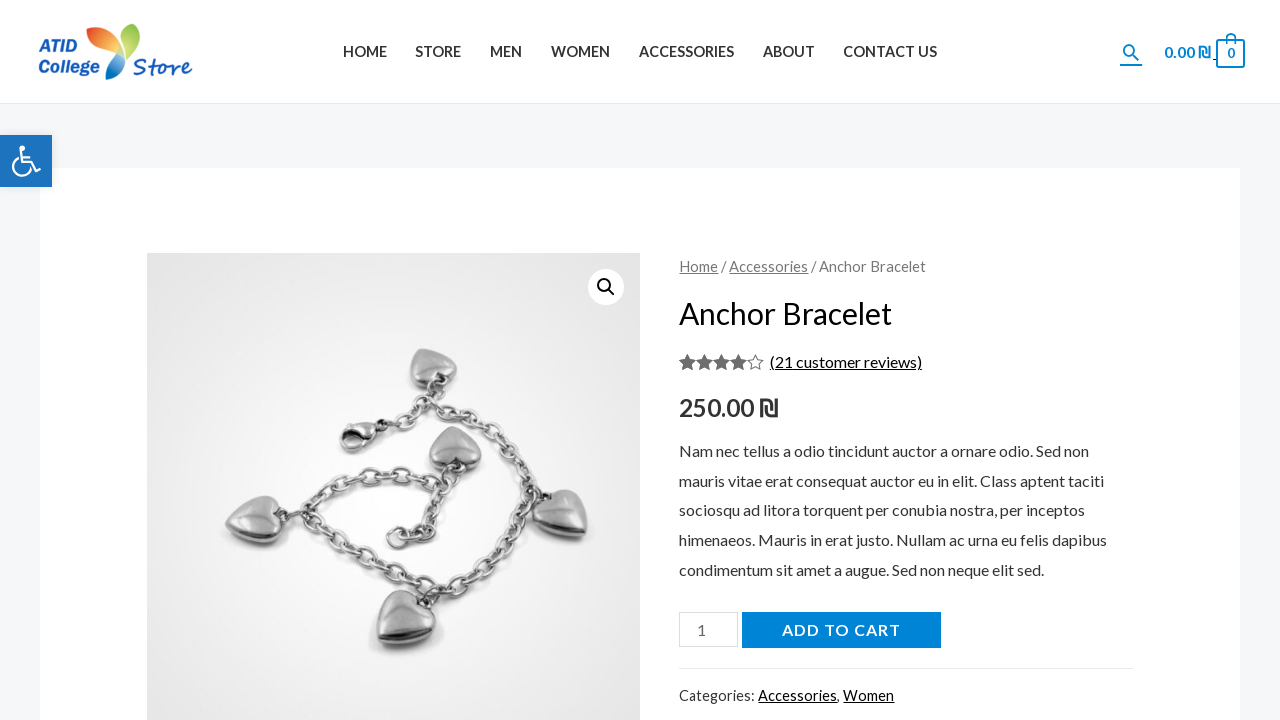

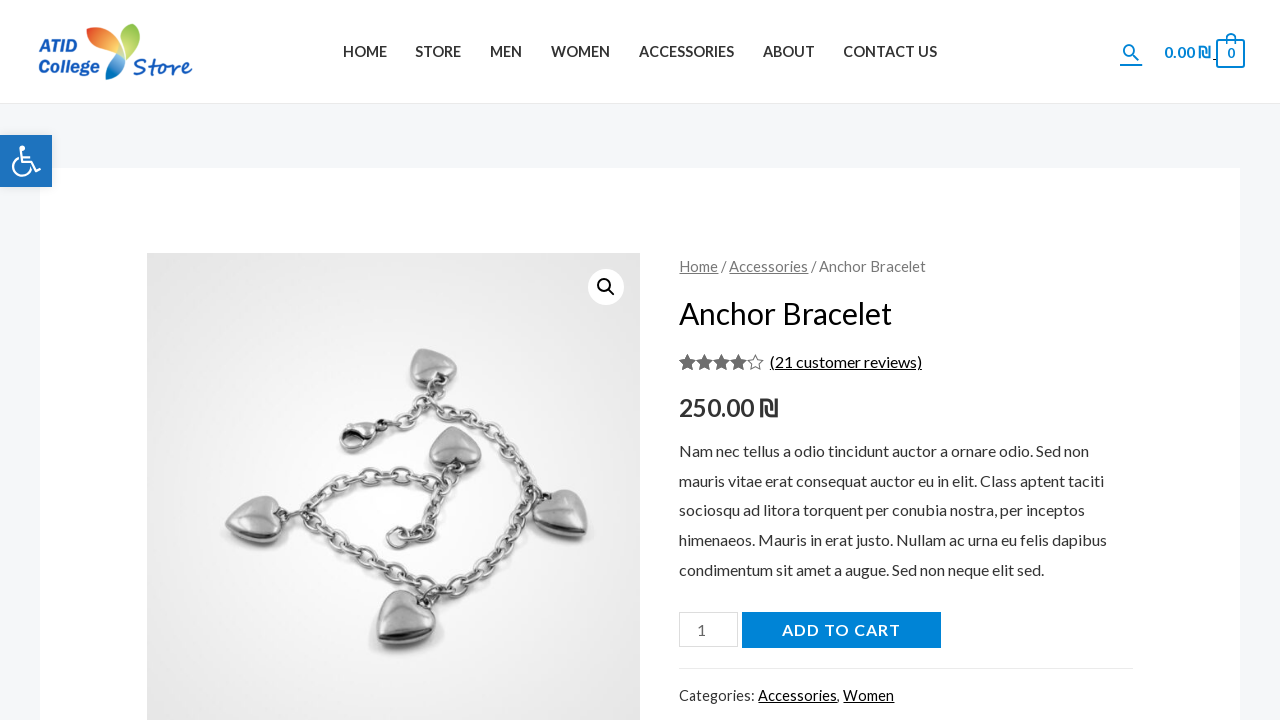